Tests various wait mechanisms on a blog page by clicking dropdown button and navigating to Facebook link

Starting URL: http://www.omayo.blogspot.com/

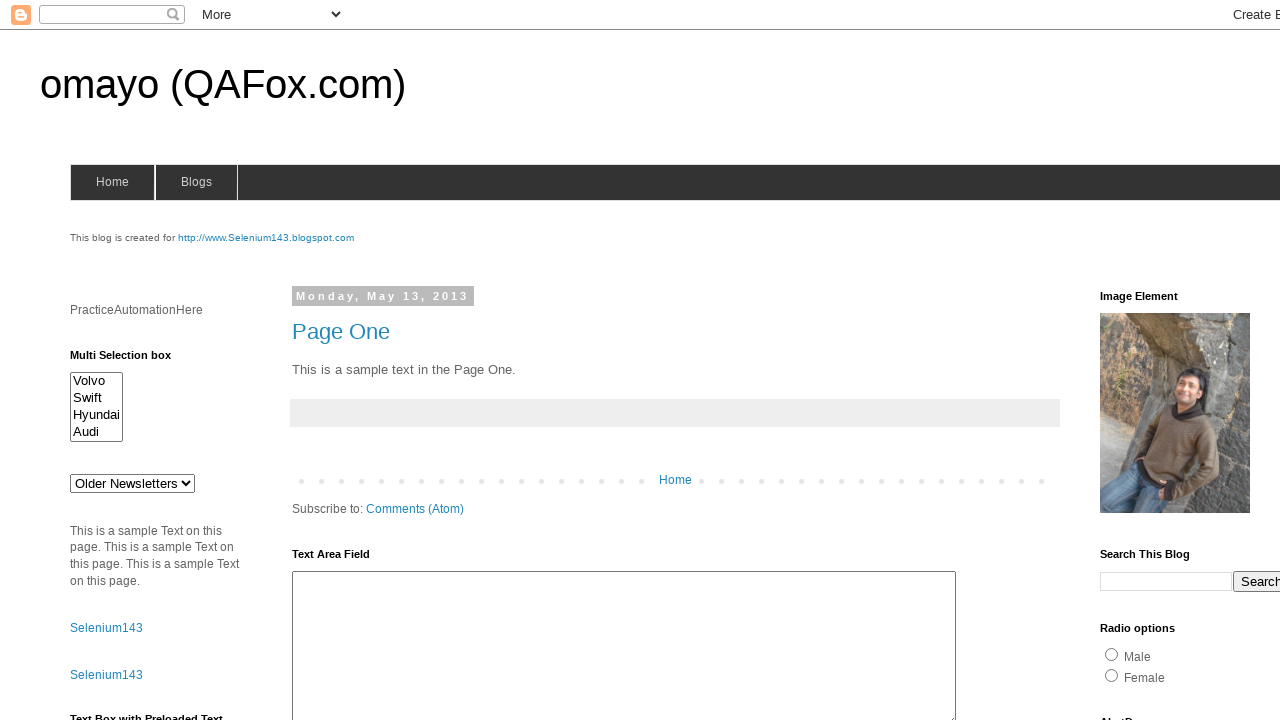

Clicked dropdown button at (1227, 360) on .dropbtn
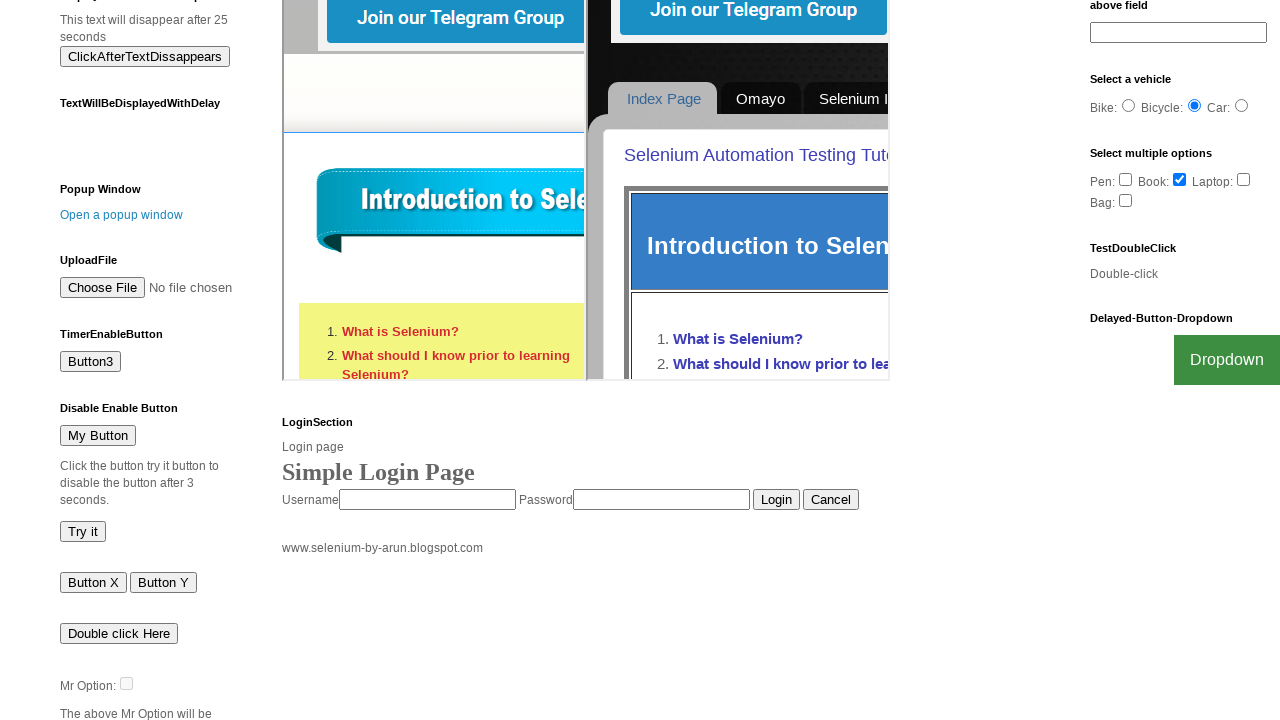

Facebook link appeared after waiting
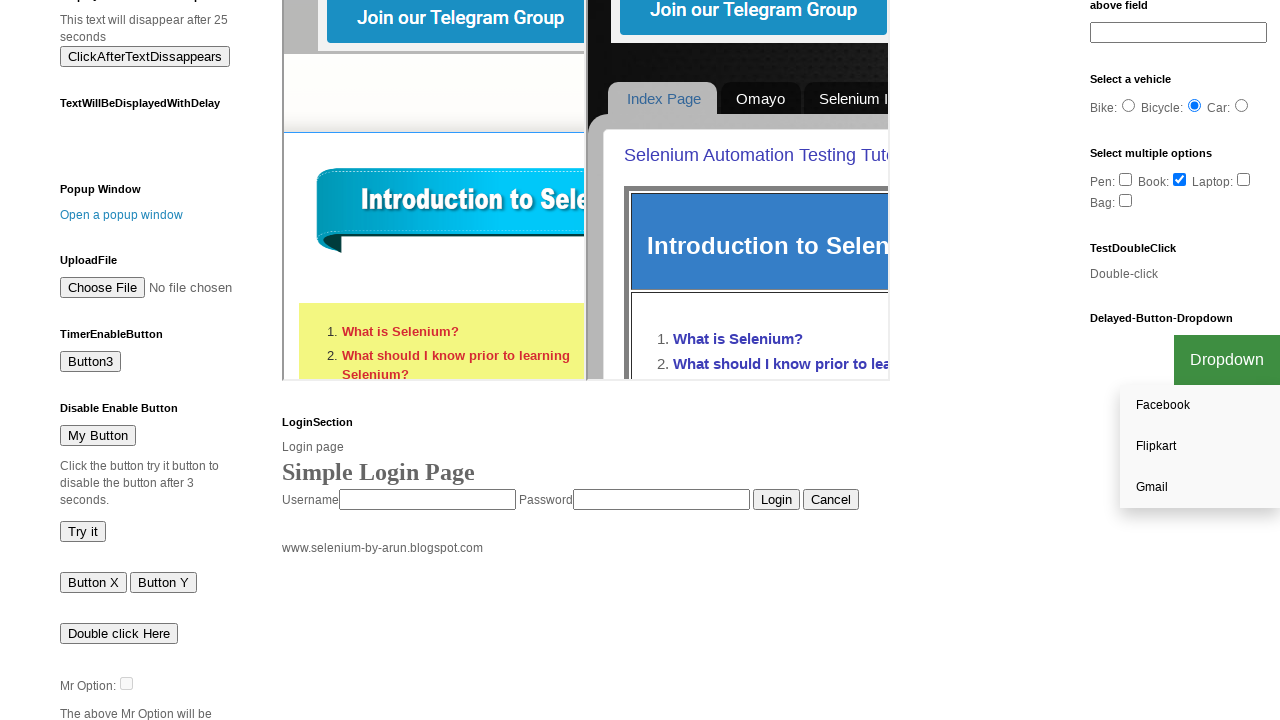

Clicked Facebook link at (1200, 406) on a:has-text('Facebook')
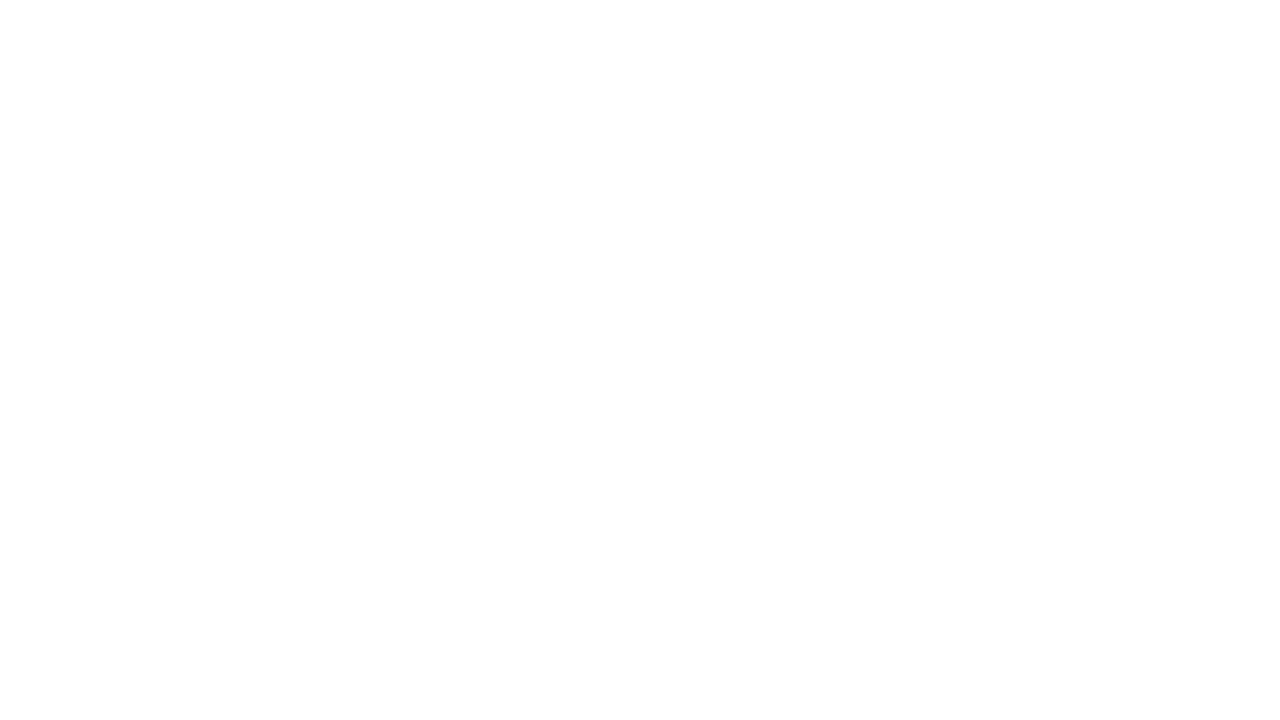

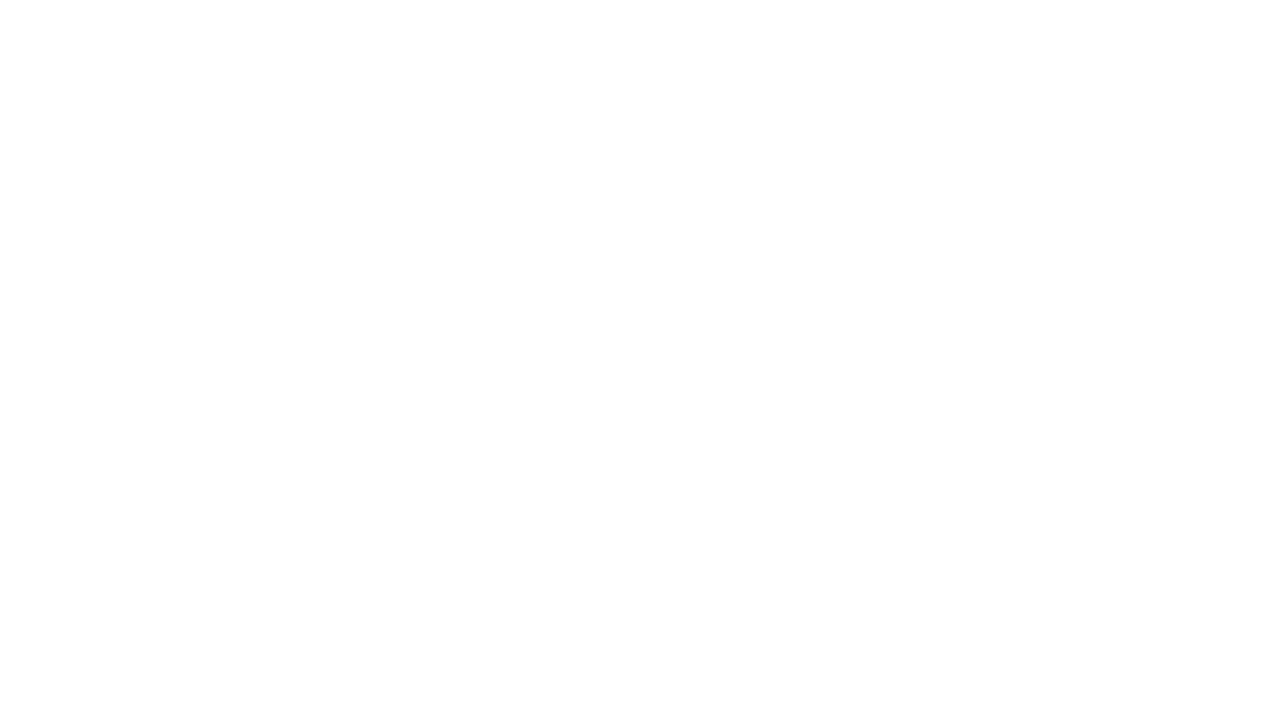